Tests visibility of form elements including email textbox, age radio button, and education textarea

Starting URL: https://automationfc.github.io/basic-form/index.html

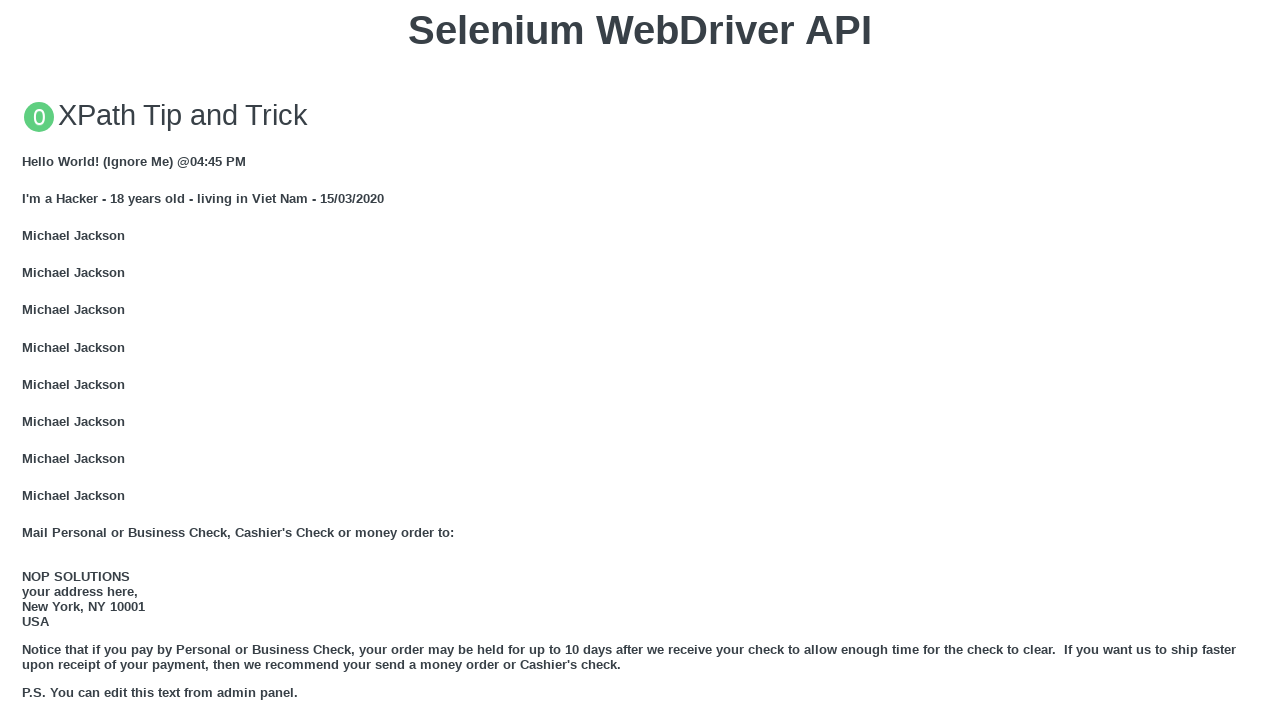

Filled email textbox with 'Selenium WebElement' on input#mail
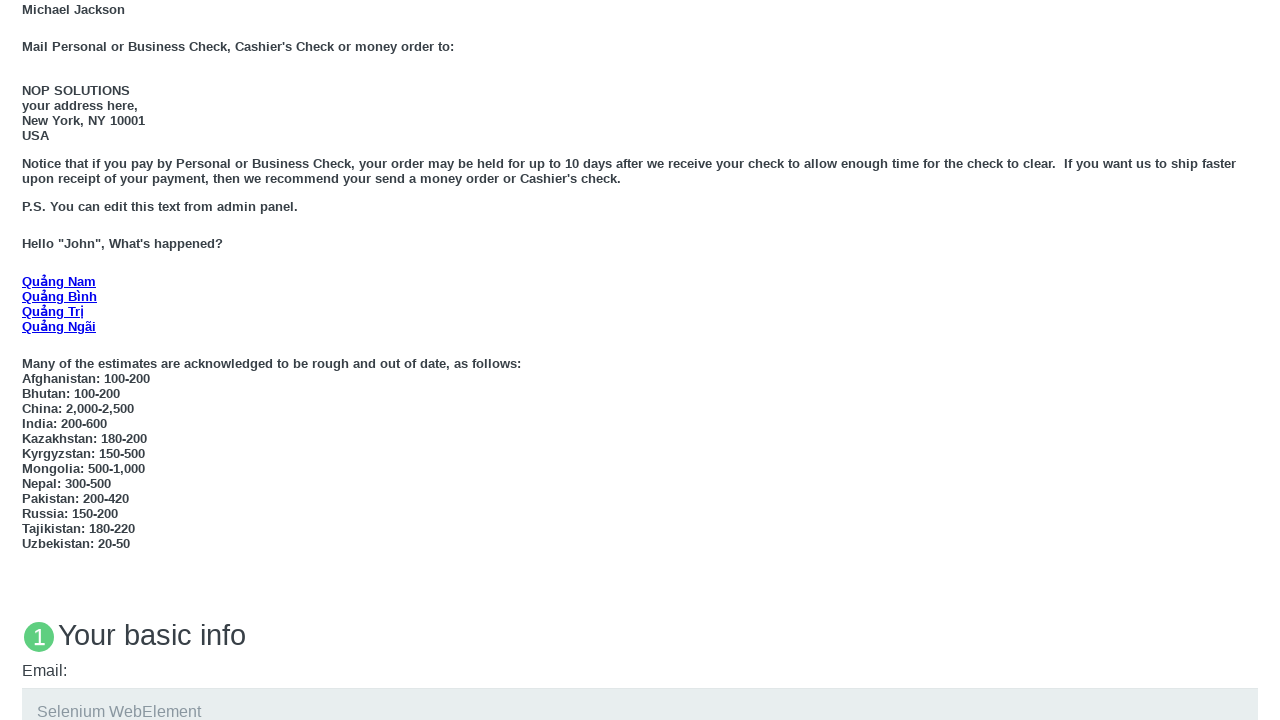

Clicked 'Under 18' age radio button at (28, 360) on input#under_18
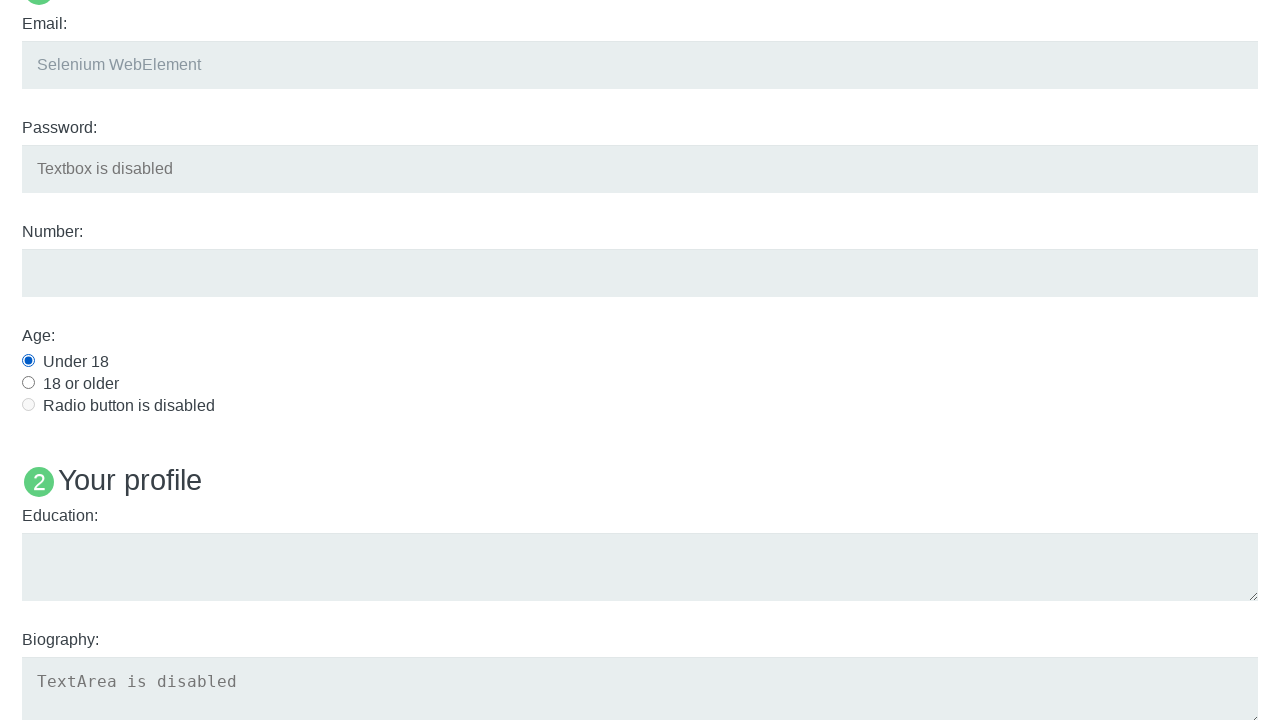

Filled education textarea with 'Selenium WebElement' on textarea#edu
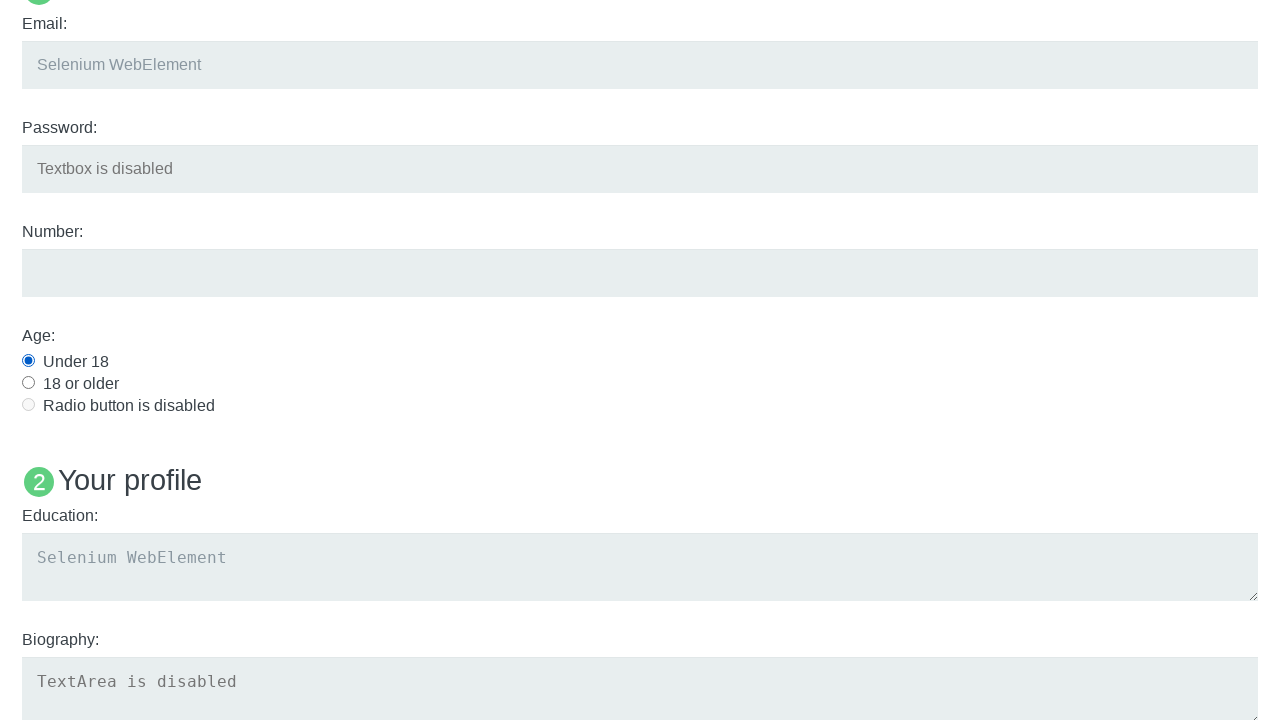

Verified that 'Name: User5' element is not visible
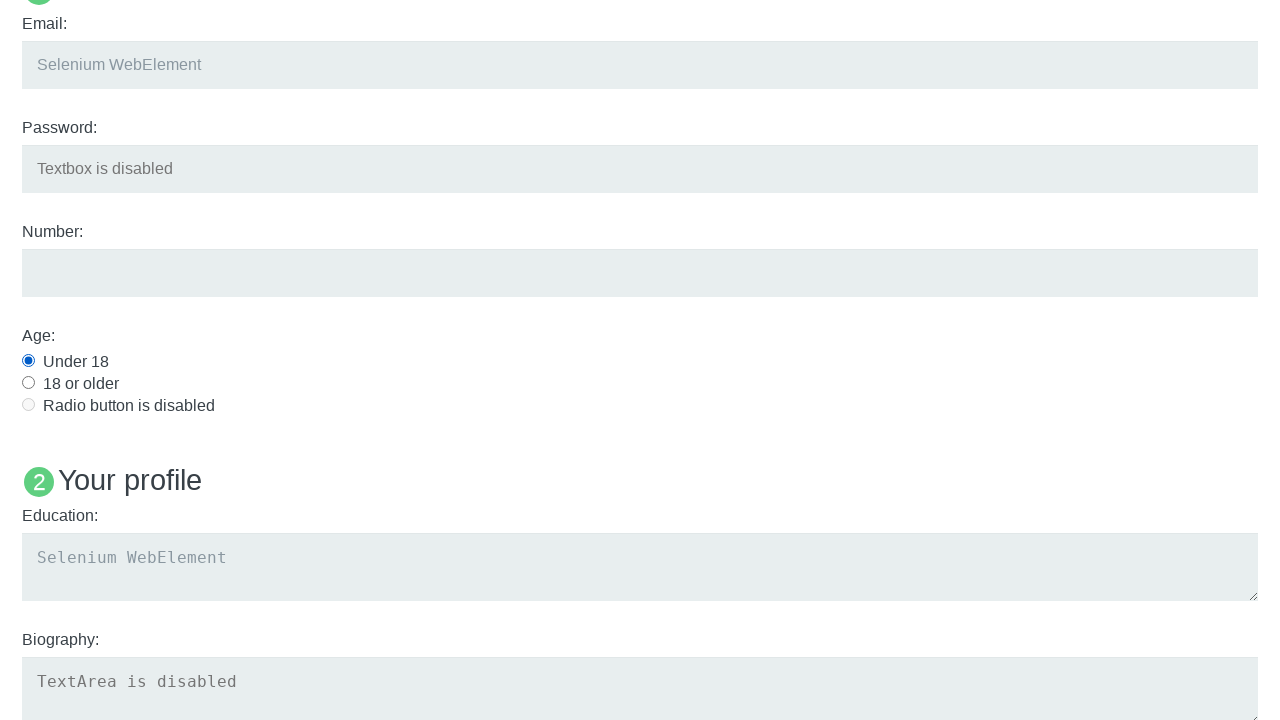

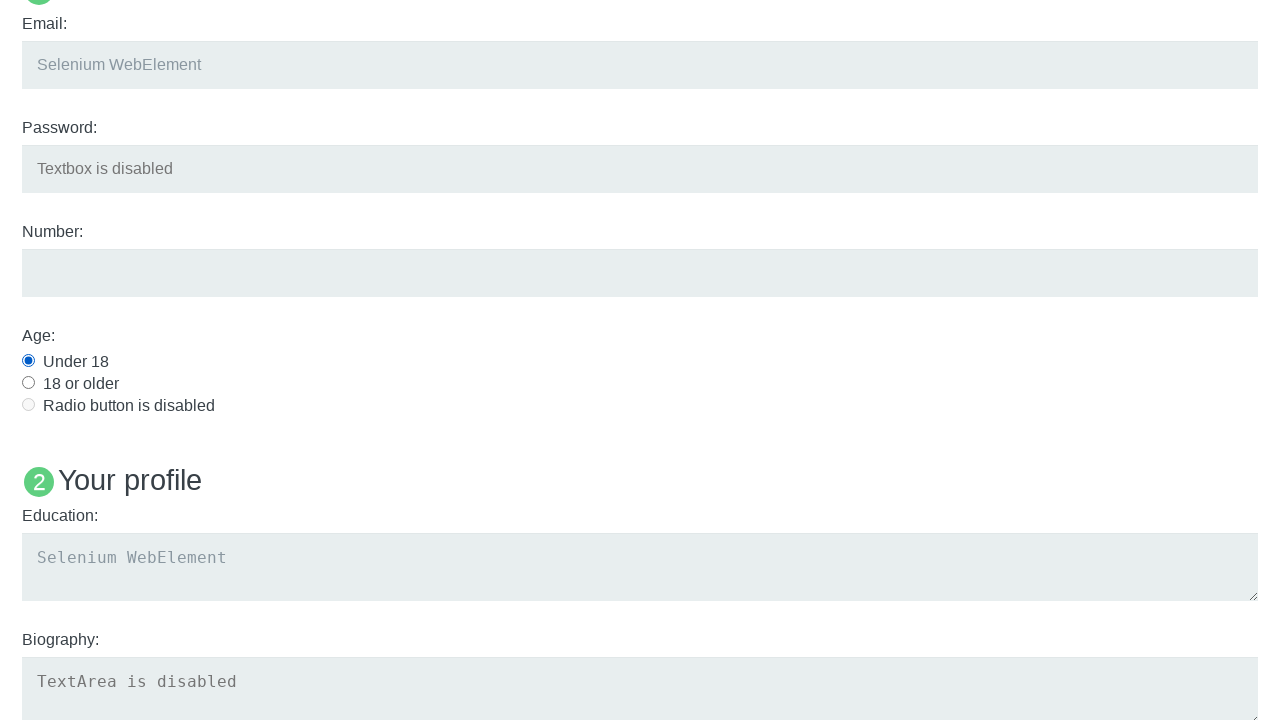